Tests hover functionality by hovering over TUTORIALS menu and clicking on Appium submenu item

Starting URL: http://www.toolsqa.com/

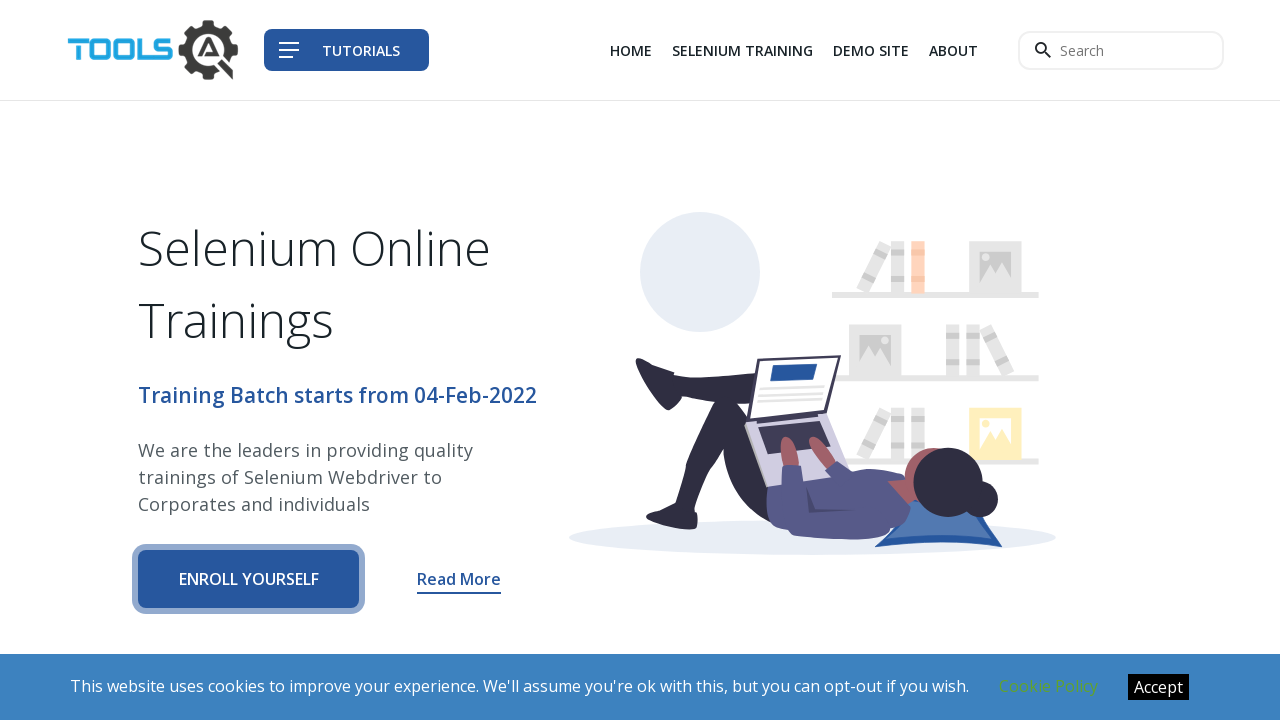

Hovered over TUTORIALS menu at (346, 50) on a:has-text('TUTORIALS')
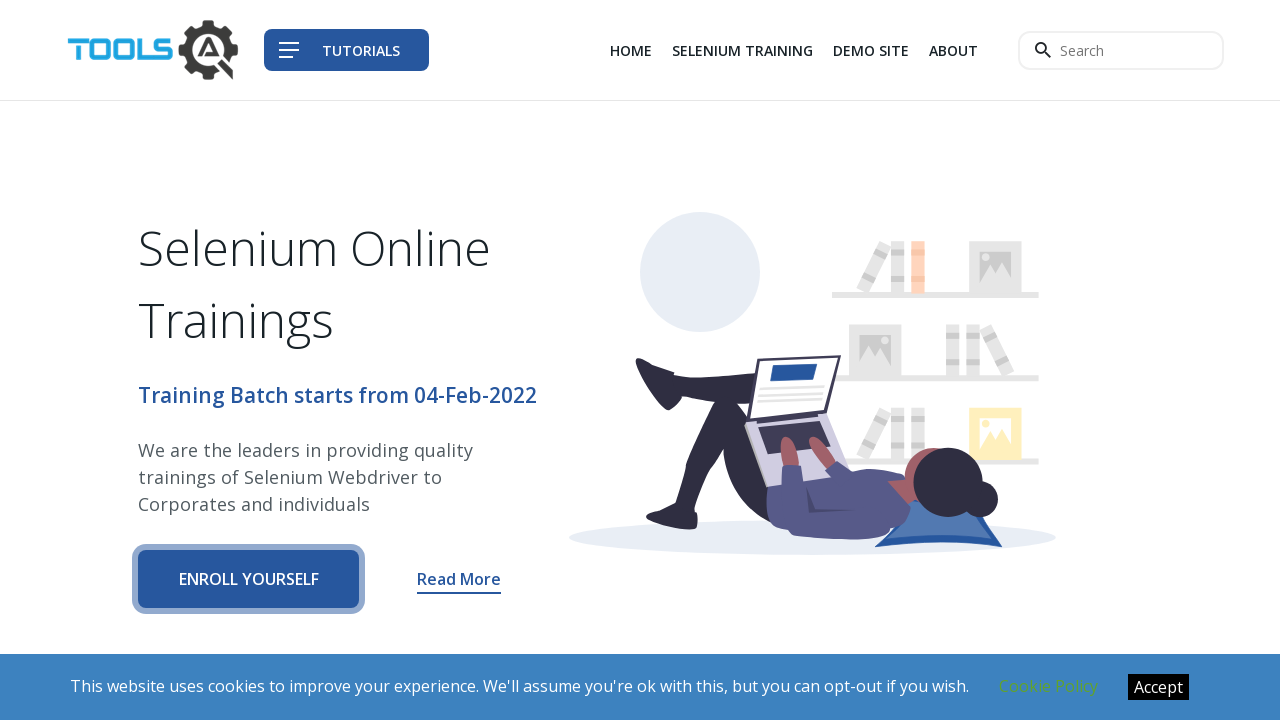

Clicked on Appium submenu item at (1035, 361) on a:has-text('Appium')
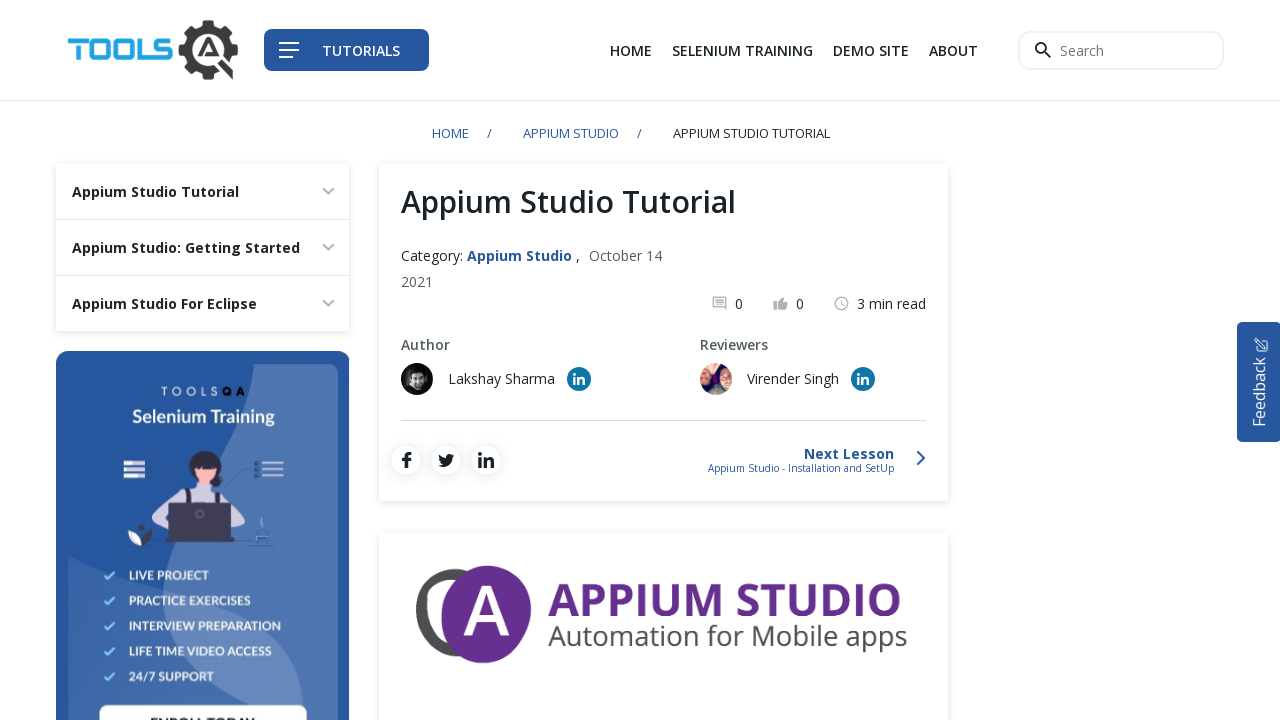

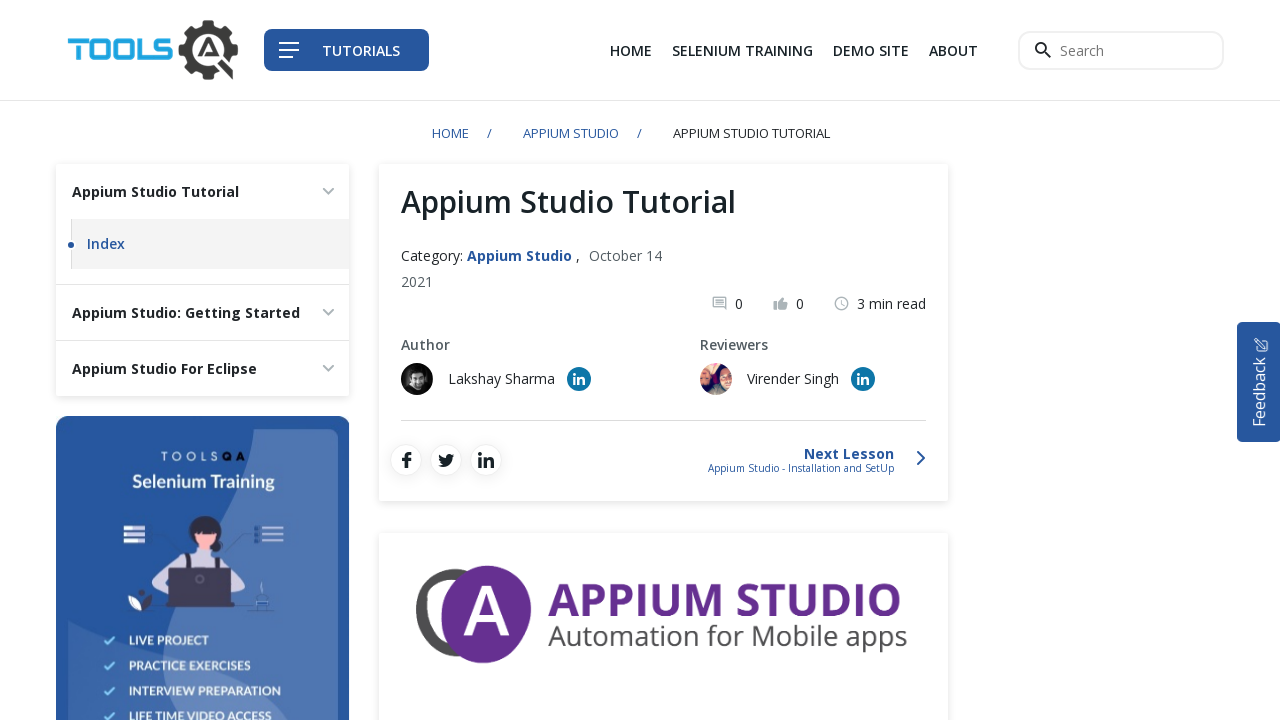